Tests table sorting functionality by clicking a column header and verifying alphabetical order, then navigates through pagination to find a specific item ("Rice") in the table.

Starting URL: https://rahulshettyacademy.com/seleniumPractise/#/offers

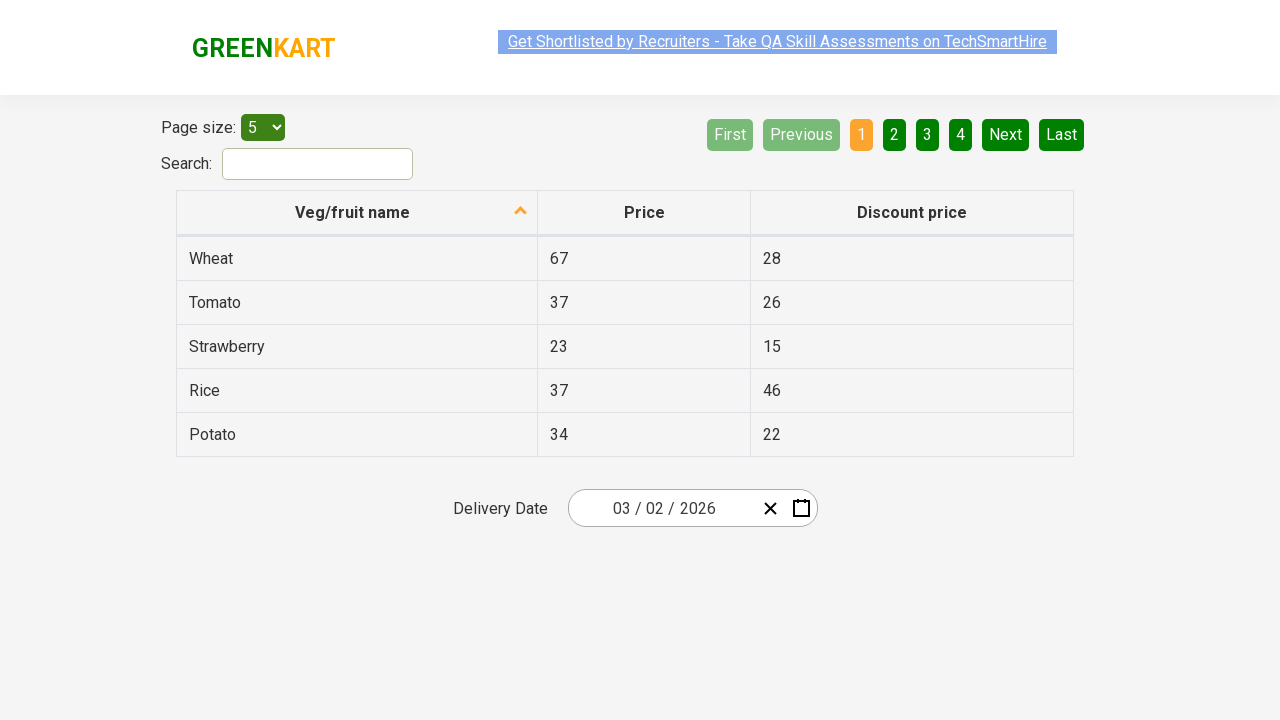

Clicked first column header to sort table at (357, 213) on xpath=//tr/th[1]
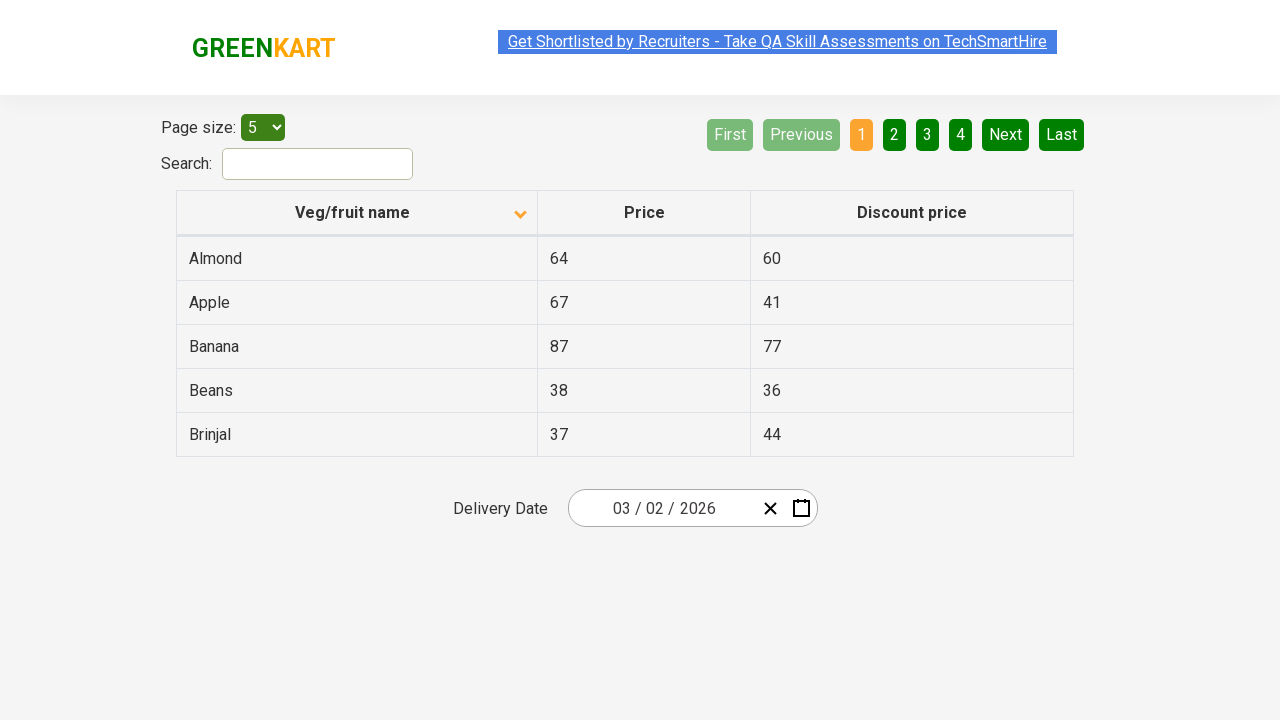

Table populated with data
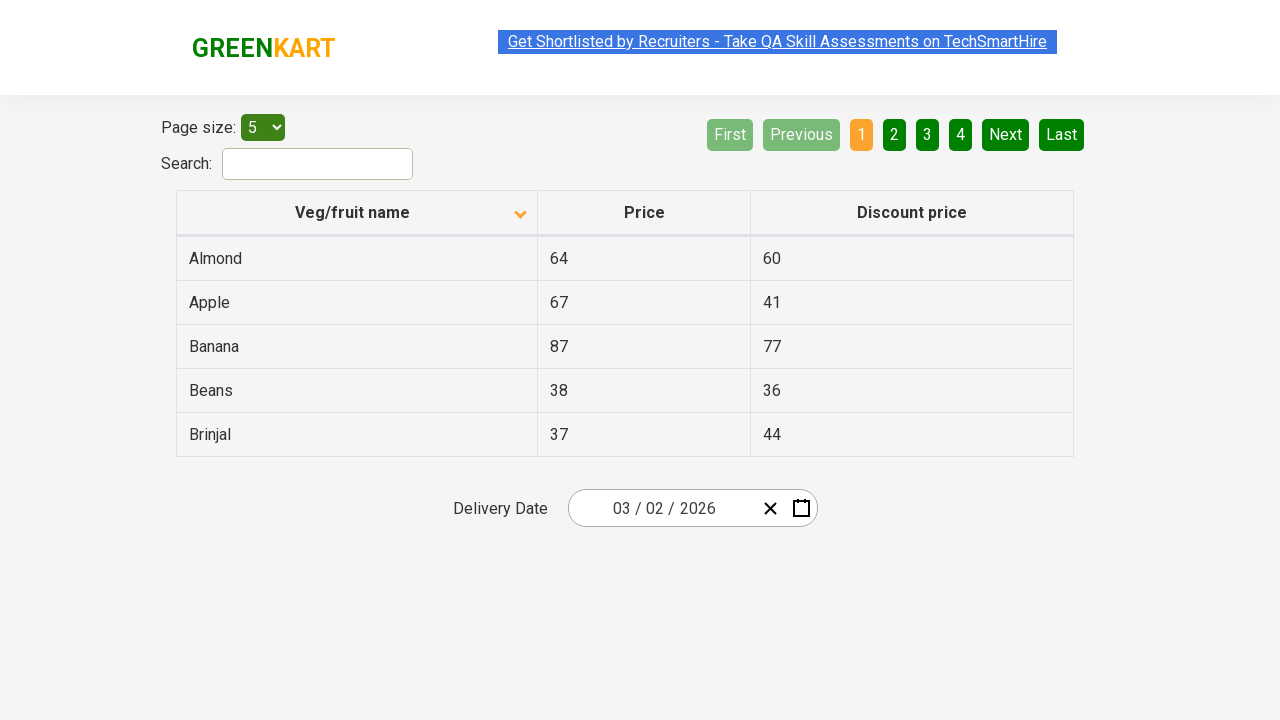

Retrieved 5 table items and verified alphabetical sorting
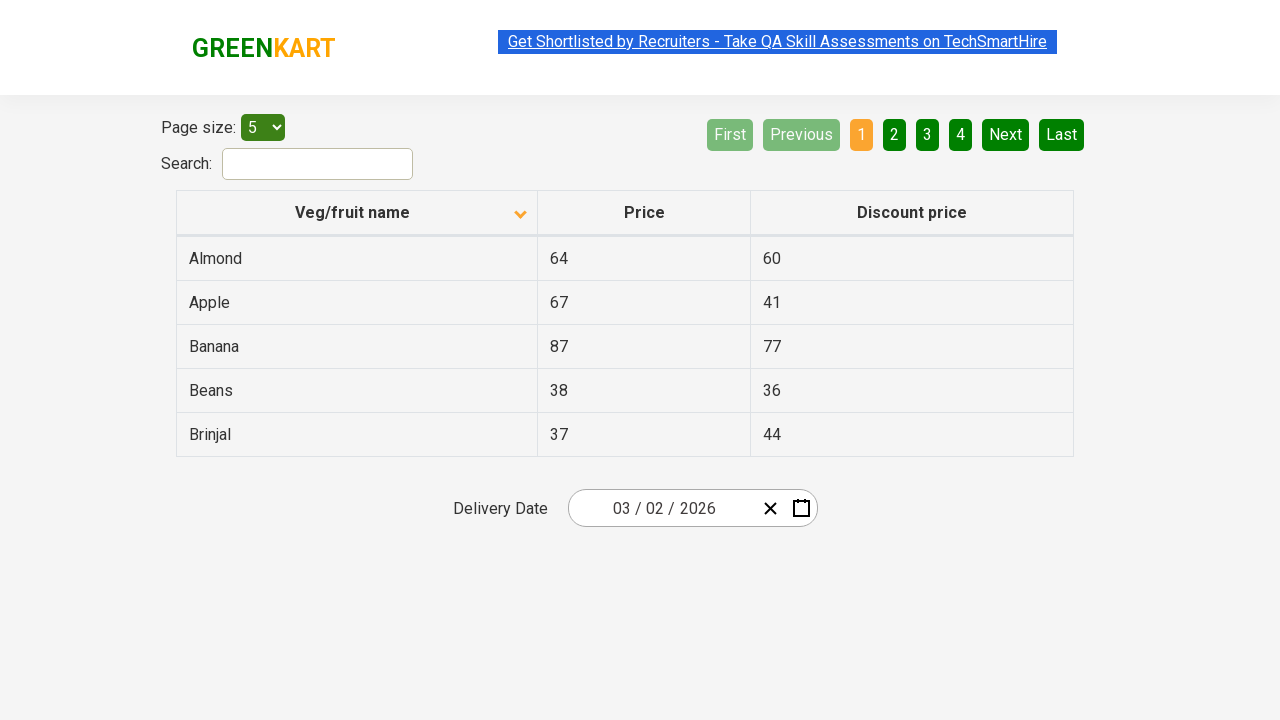

Retrieved 5 items from current page
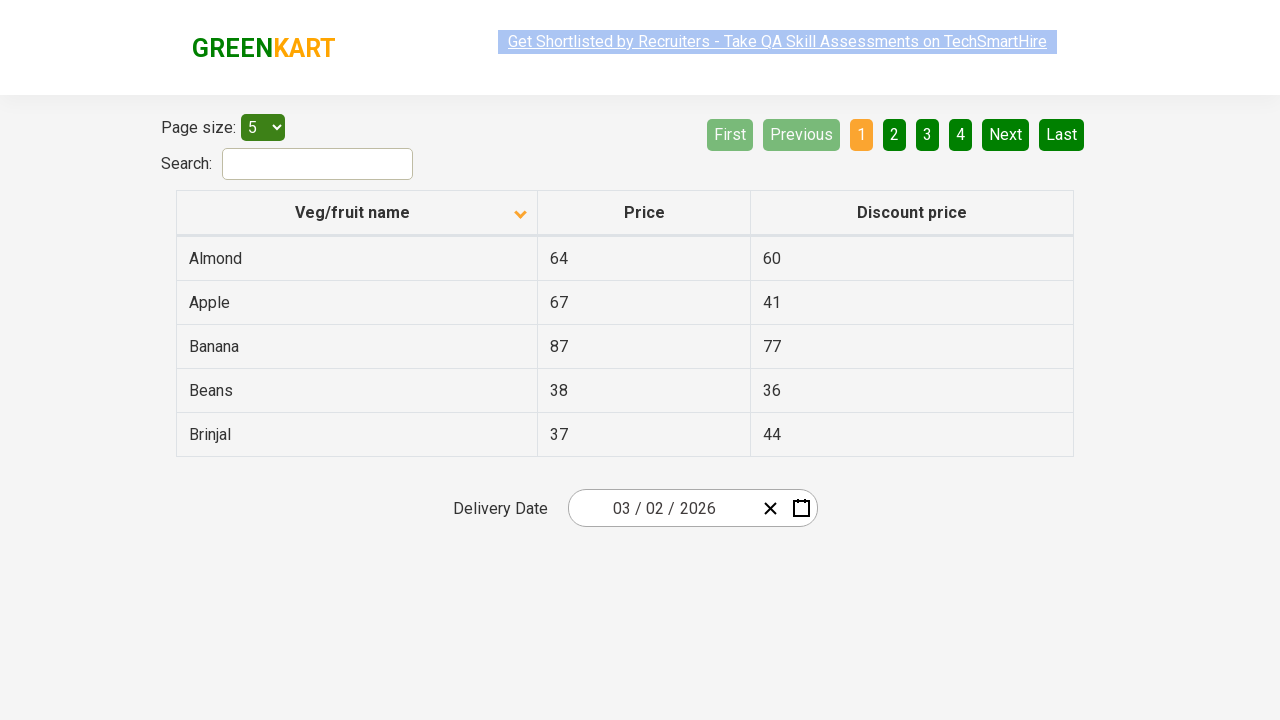

Clicked Next button to navigate to next page at (1006, 134) on a[aria-label='Next']
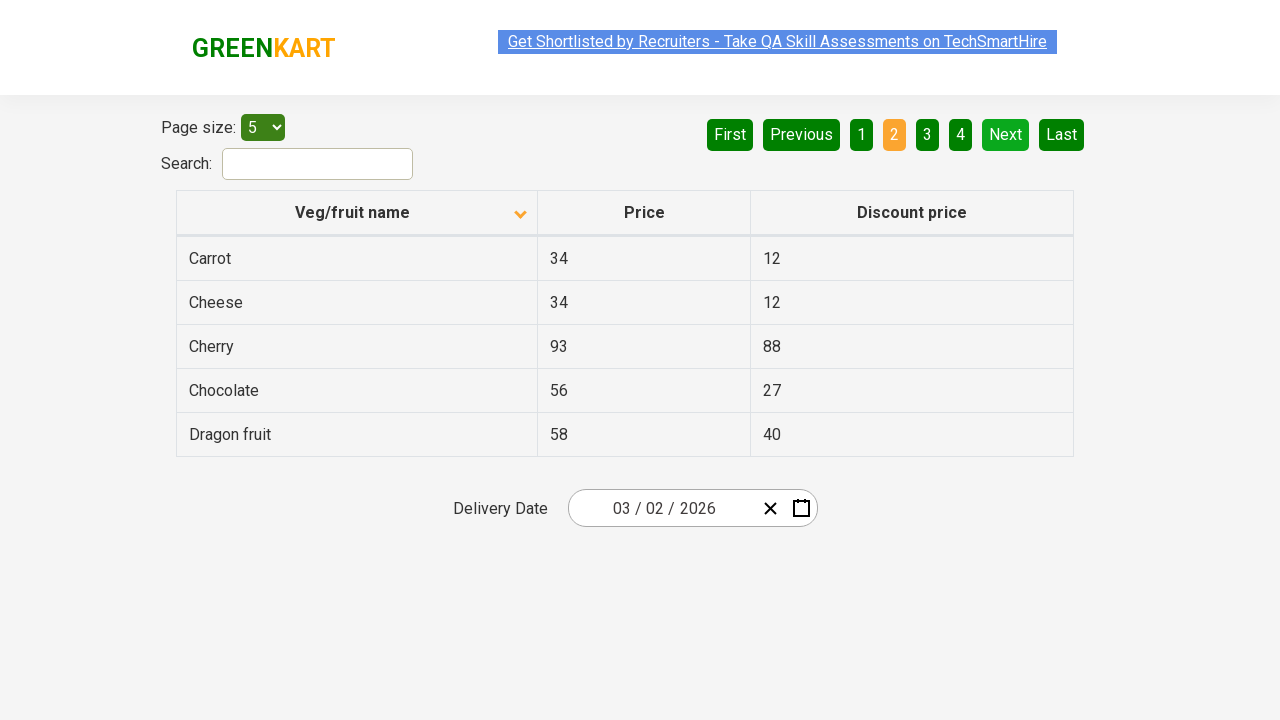

Waited for page to update after pagination
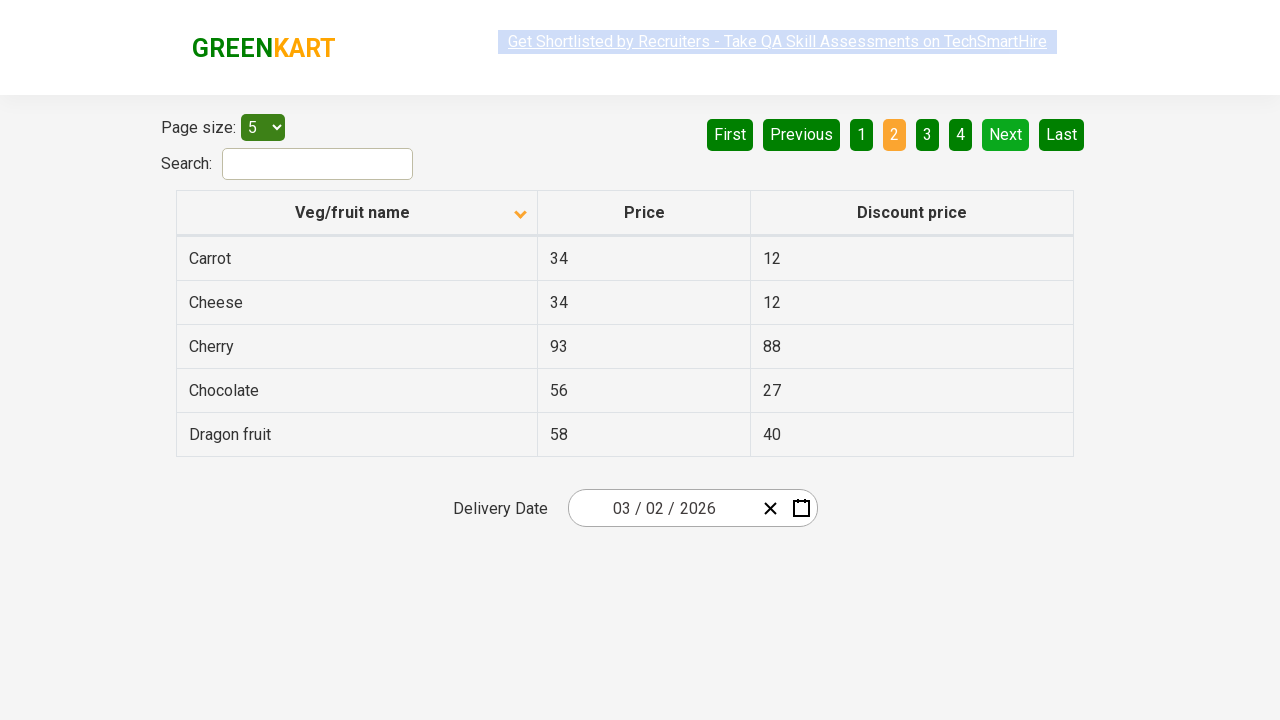

Retrieved 5 items from current page
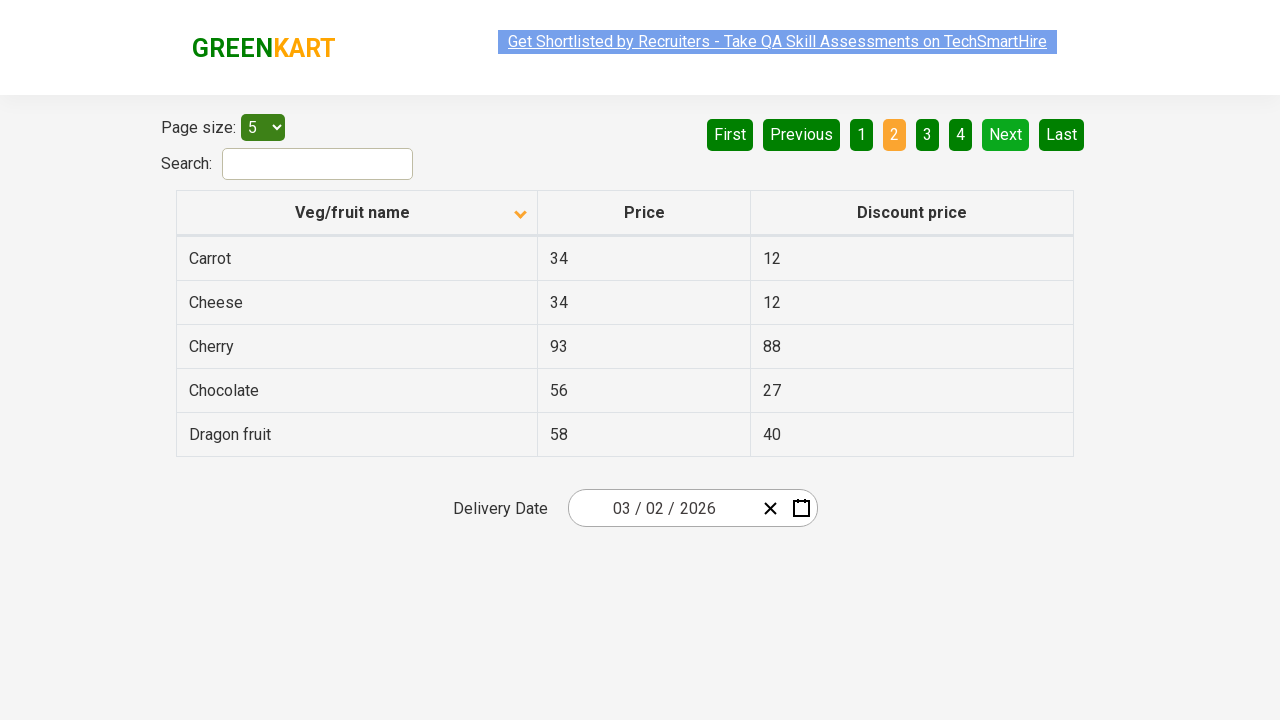

Clicked Next button to navigate to next page at (1006, 134) on a[aria-label='Next']
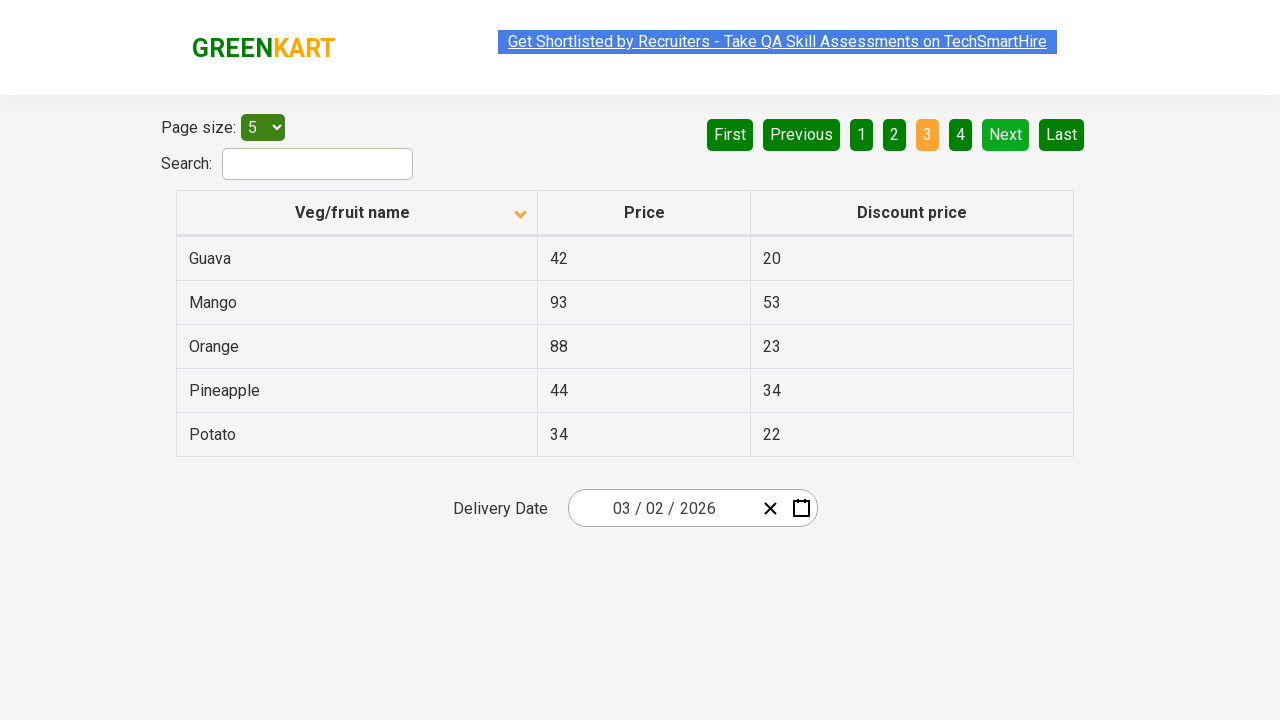

Waited for page to update after pagination
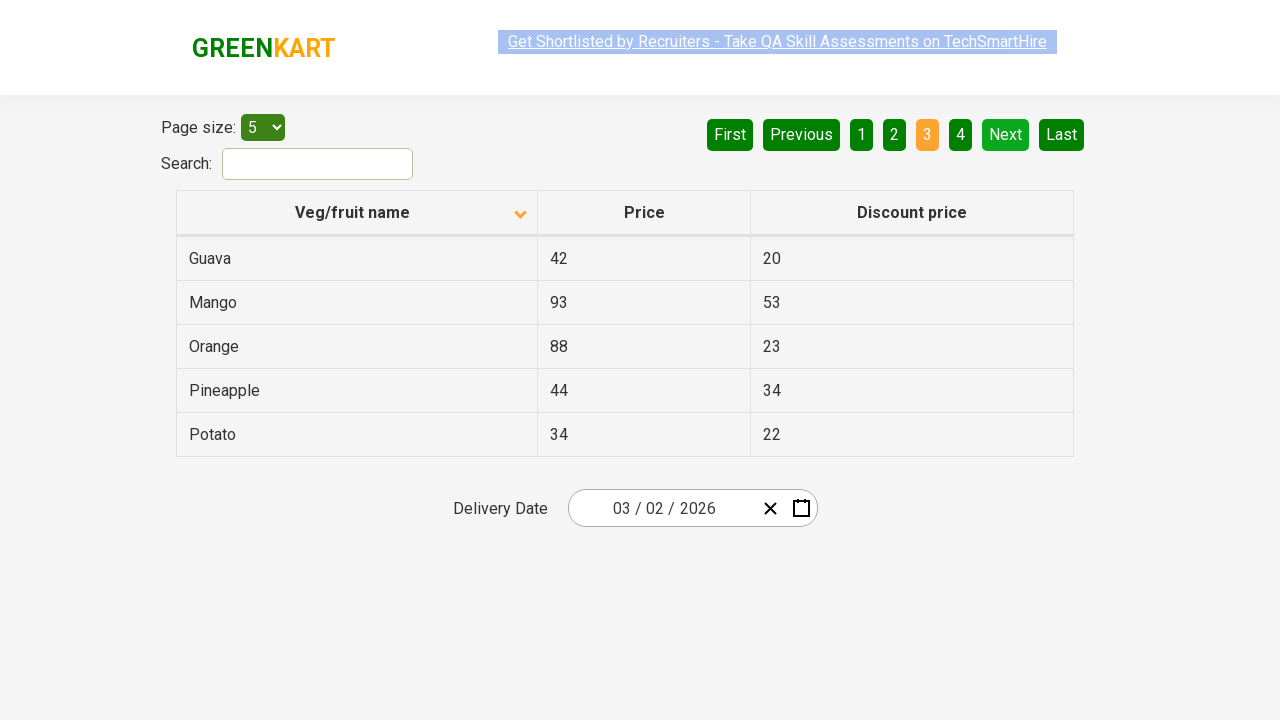

Retrieved 5 items from current page
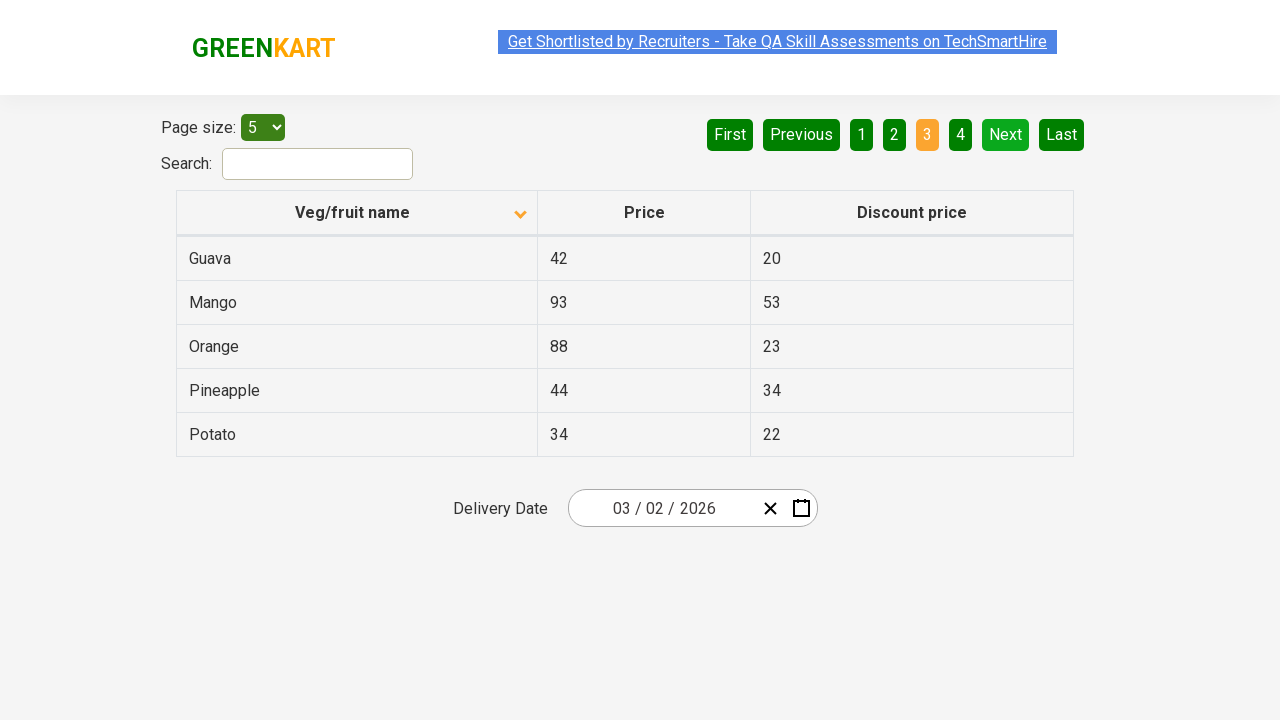

Clicked Next button to navigate to next page at (1006, 134) on a[aria-label='Next']
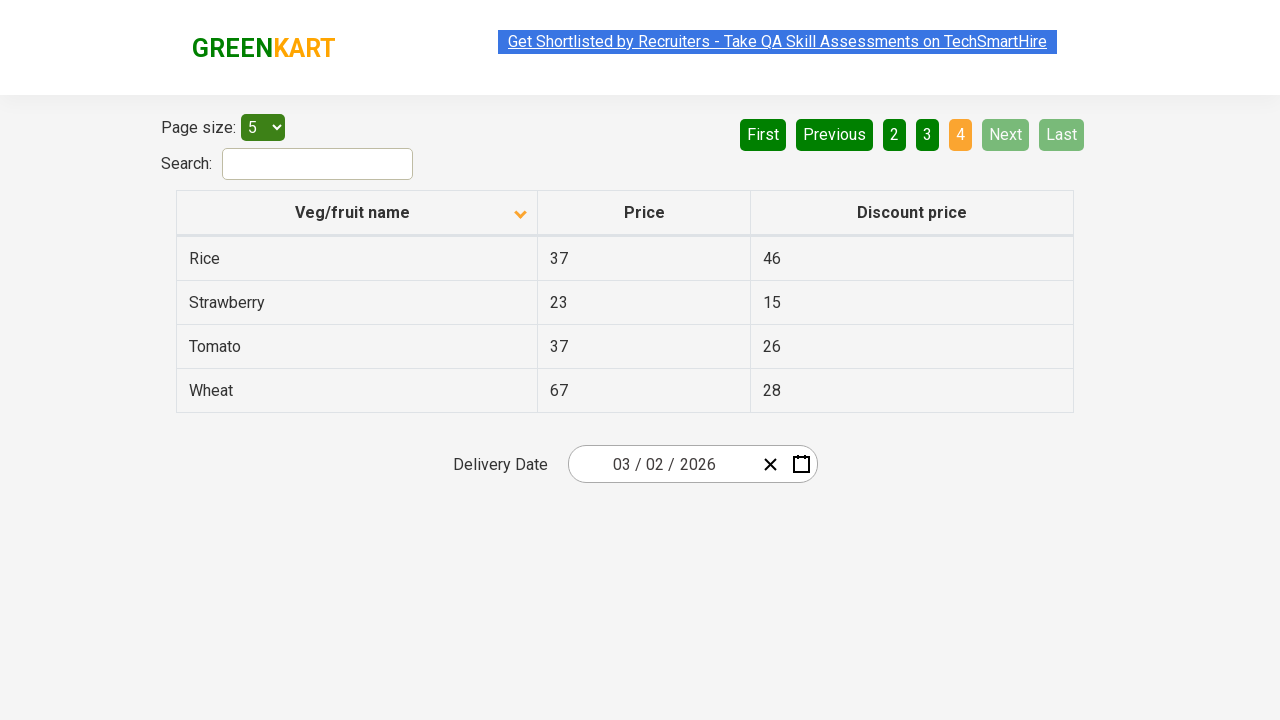

Waited for page to update after pagination
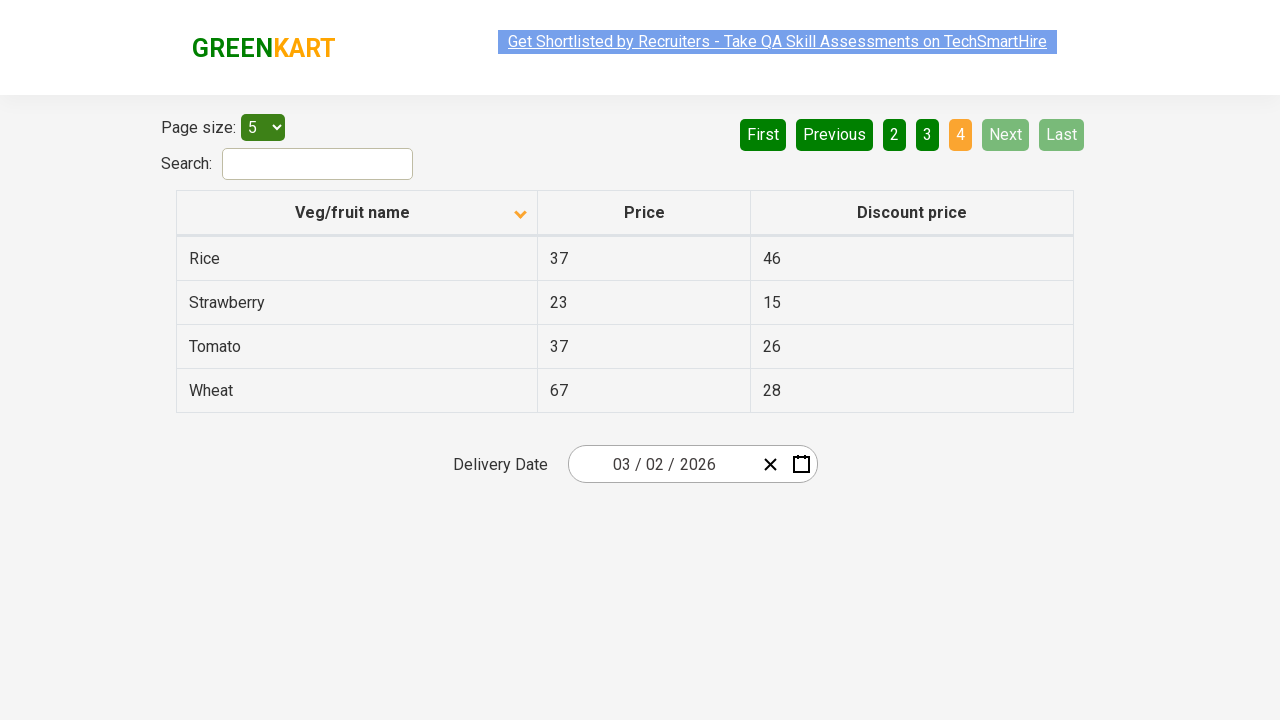

Retrieved 4 items from current page
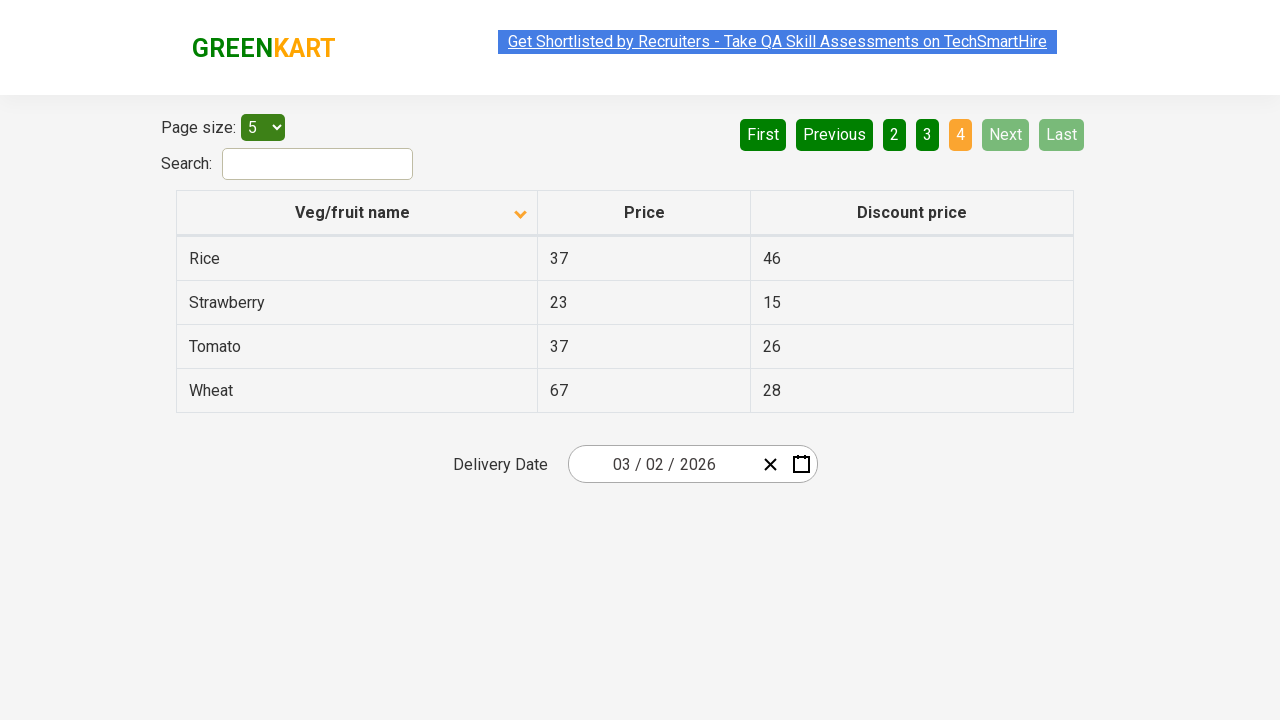

Found 'Rice' item with price: 37
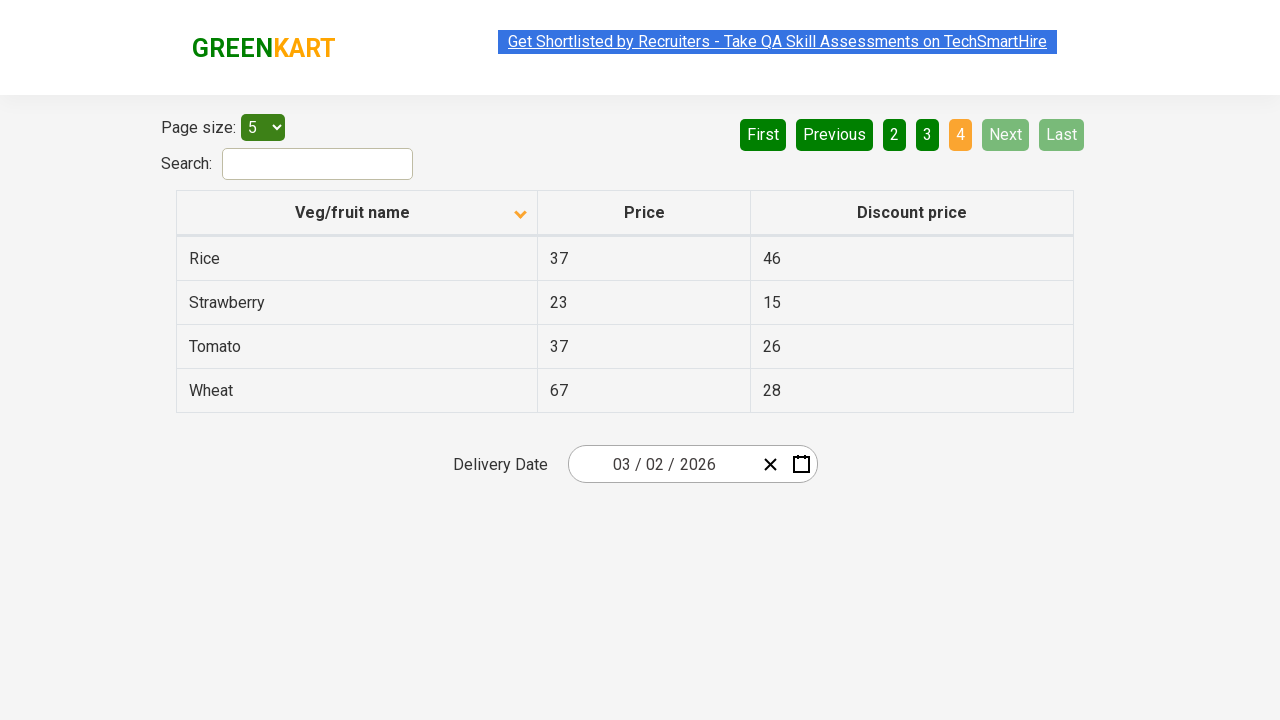

Assertion passed: 'Rice' item was found in the table
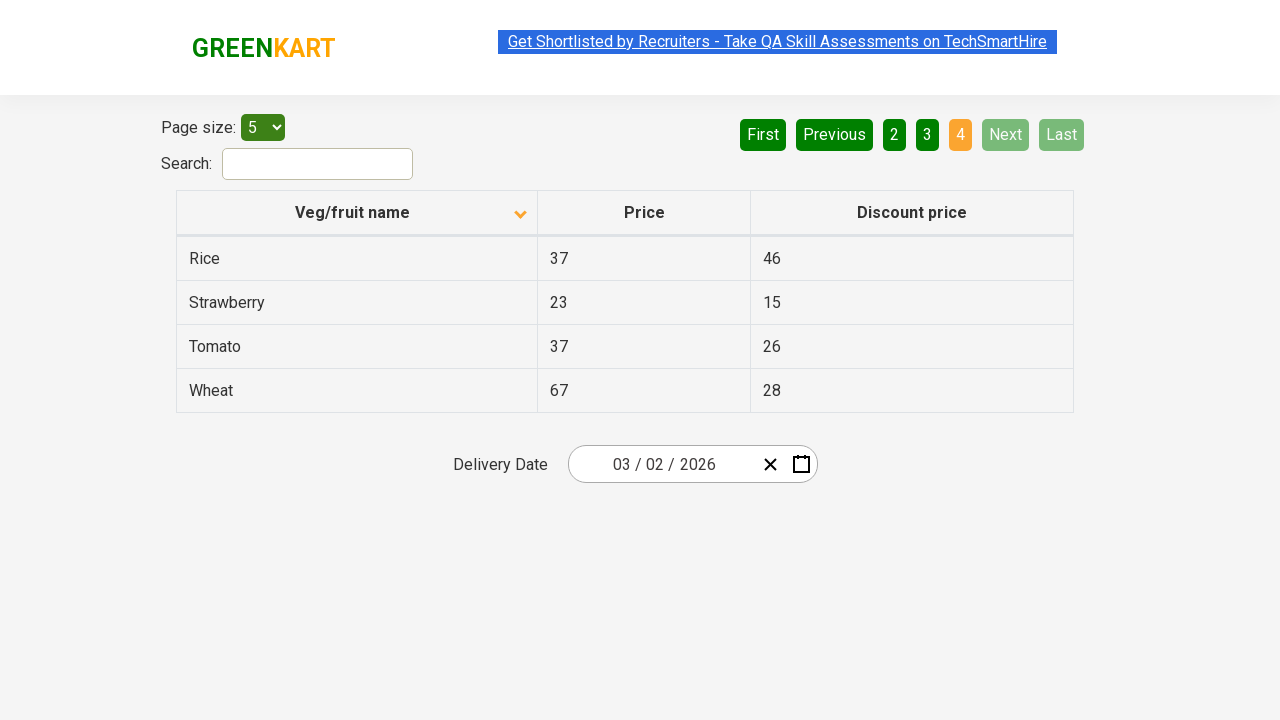

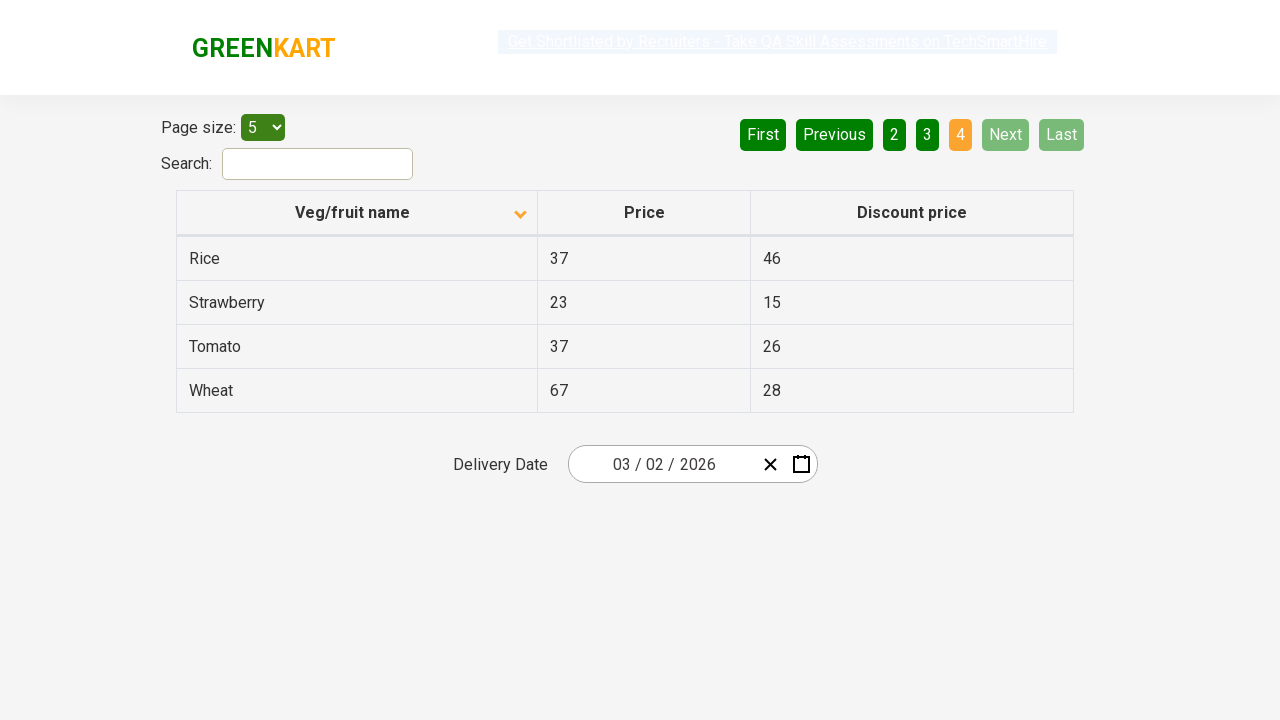